Tests an e-commerce flow by adding vegetables to cart, applying a promo code, and completing the checkout process with country selection

Starting URL: https://rahulshettyacademy.com/seleniumPractise/

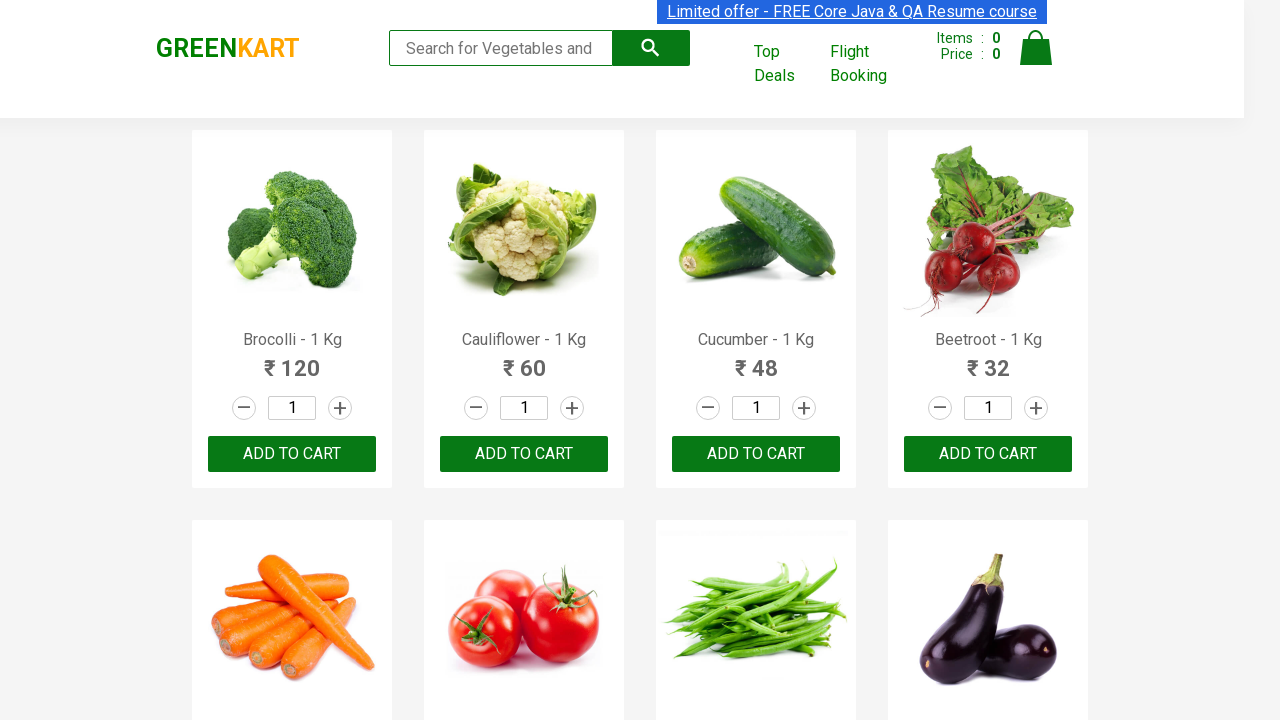

Retrieved all product names from the page
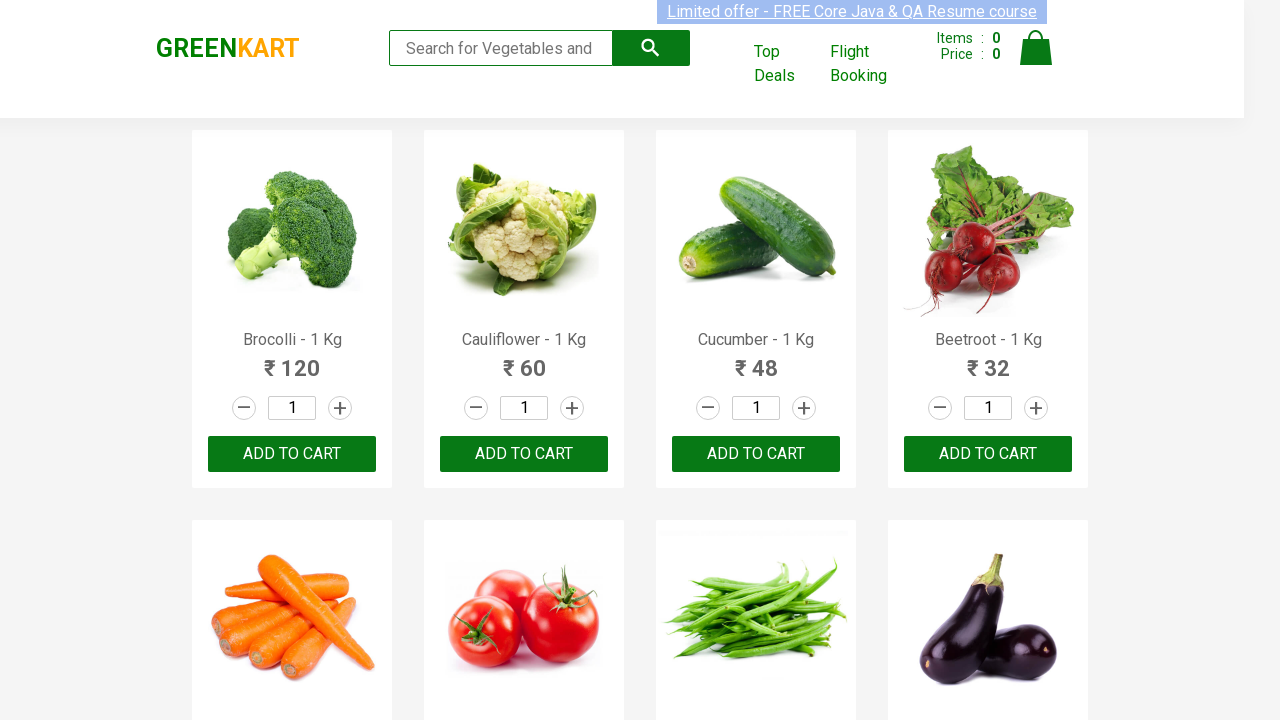

Added Cucumber to cart at (756, 454) on div.product-action button >> nth=2
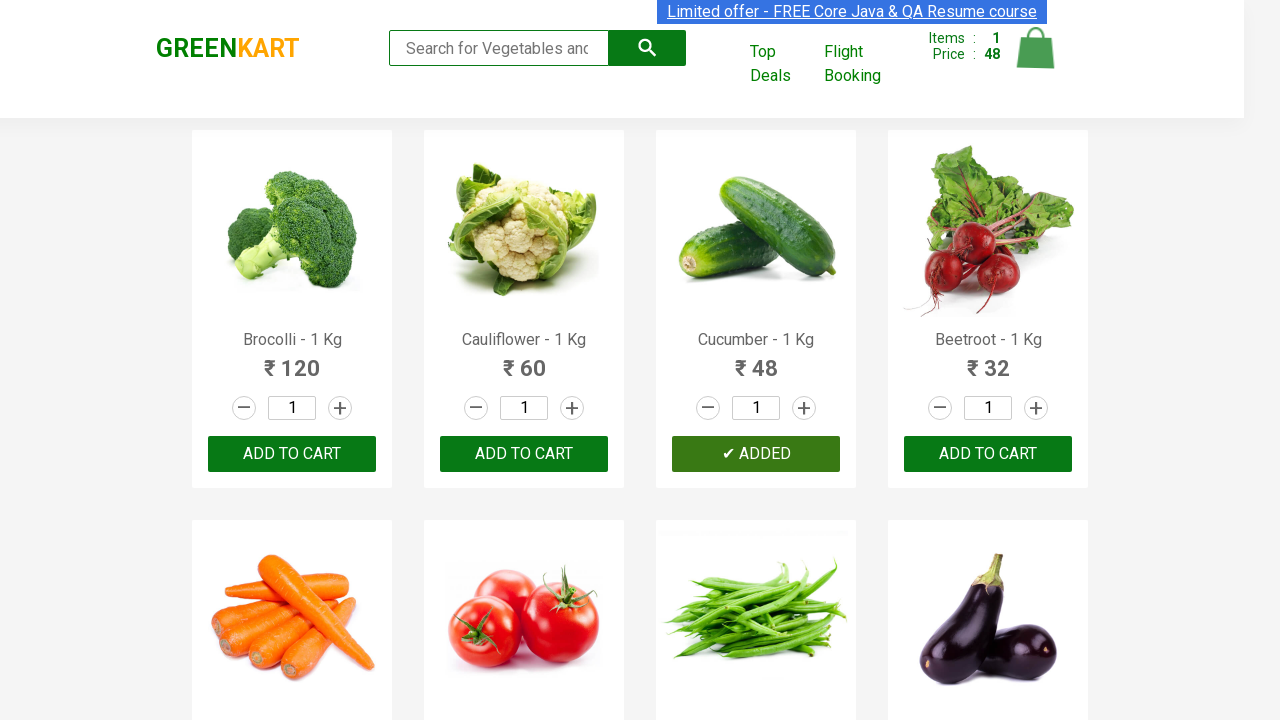

Added Beetroot to cart at (988, 454) on div.product-action button >> nth=3
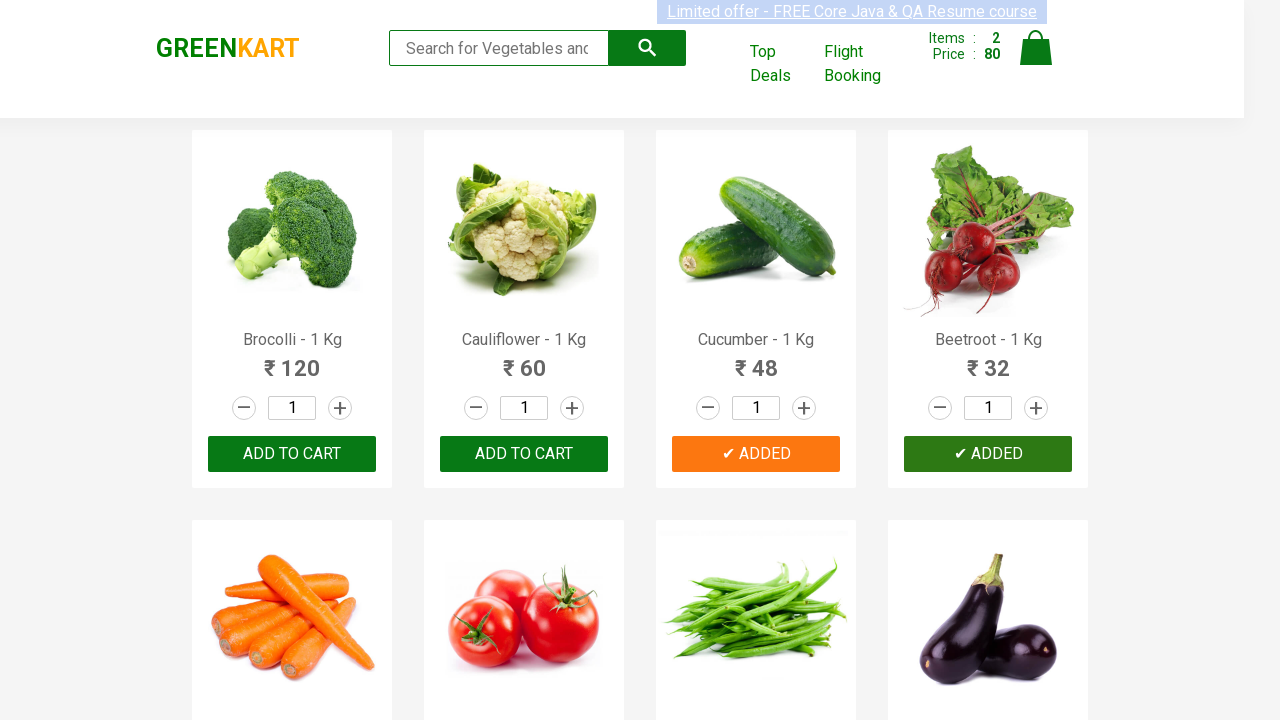

Added Carrot to cart at (292, 360) on div.product-action button >> nth=4
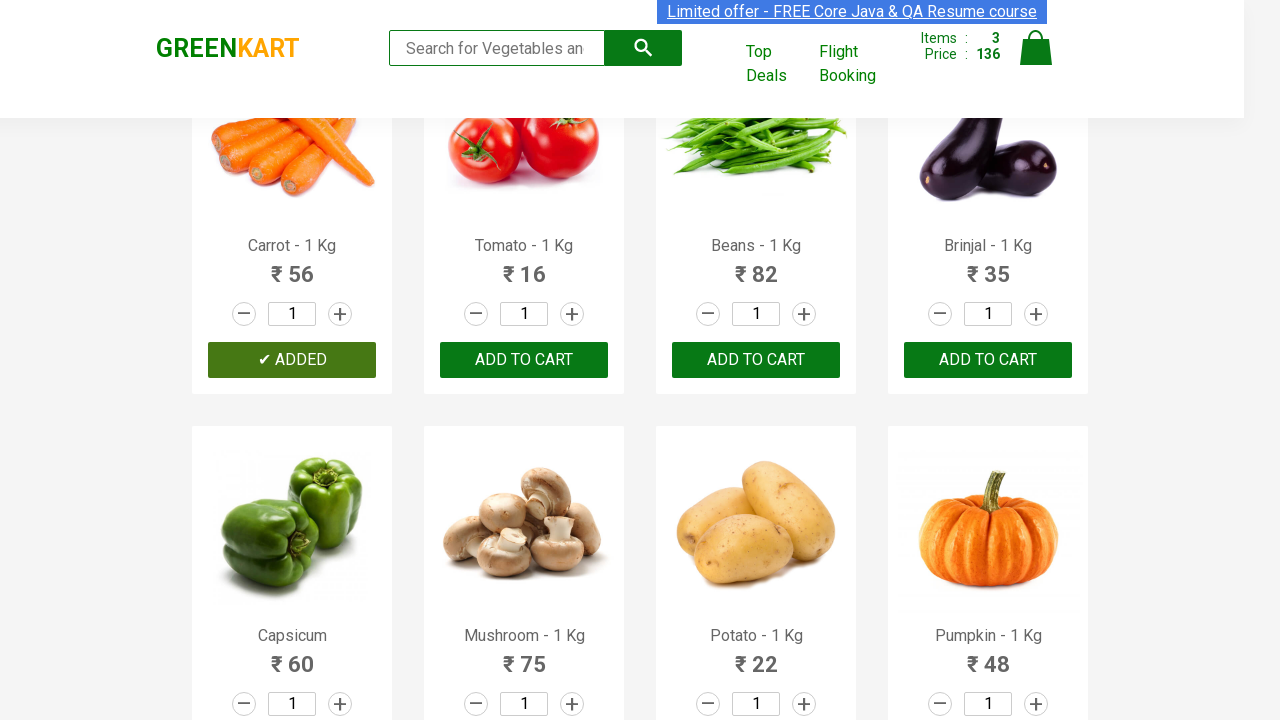

Verified that cart contains 3 items
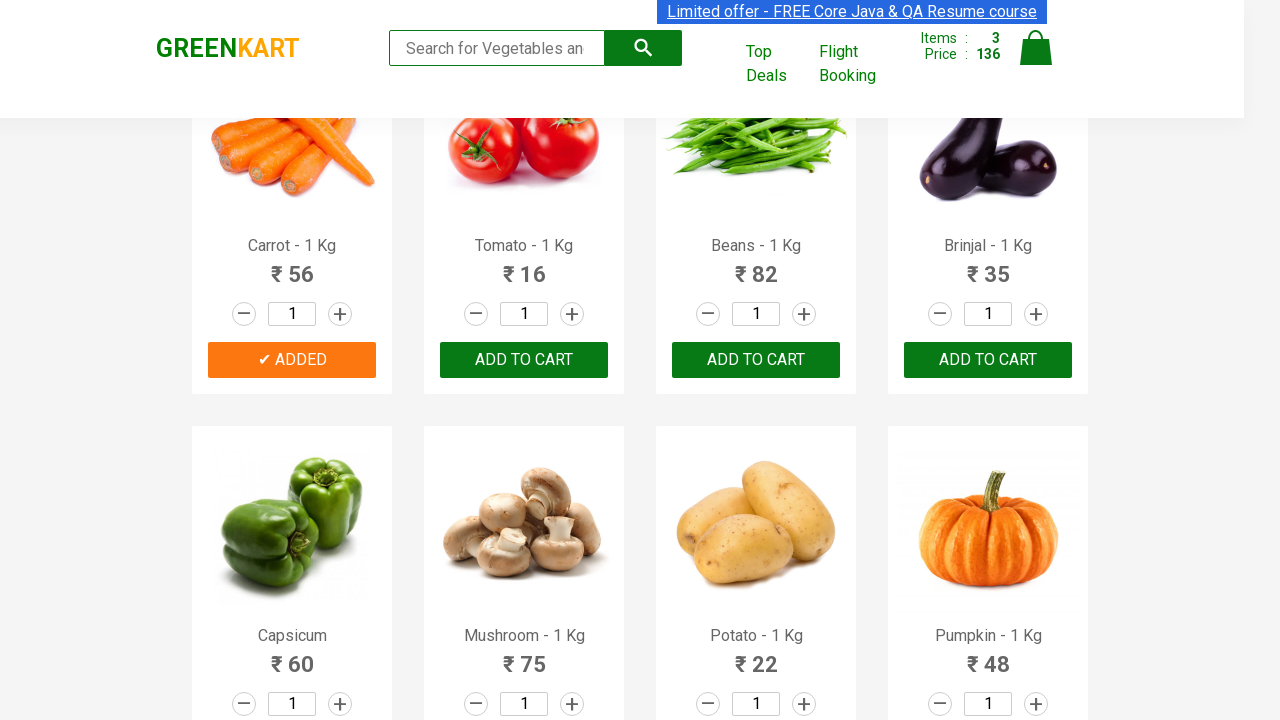

Clicked on cart icon to view cart contents at (1036, 59) on a.cart-icon
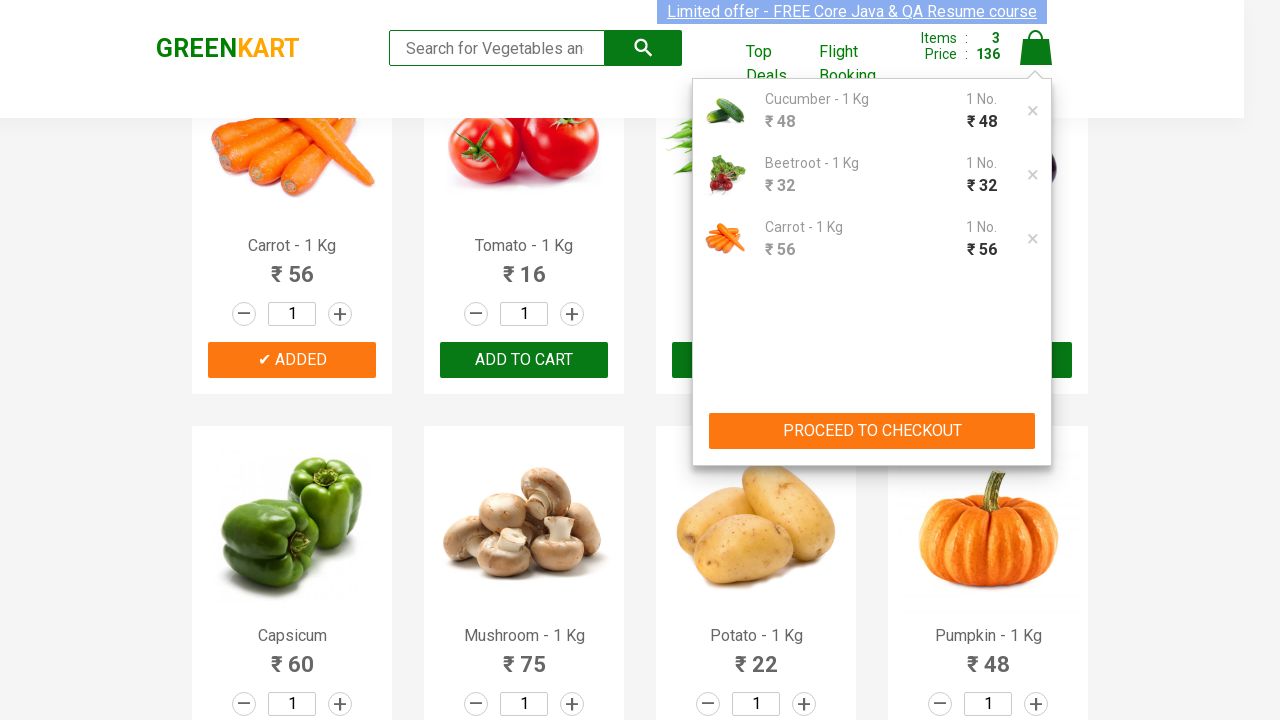

Clicked PROCEED TO CHECKOUT button at (872, 431) on button:text('PROCEED TO CHECKOUT')
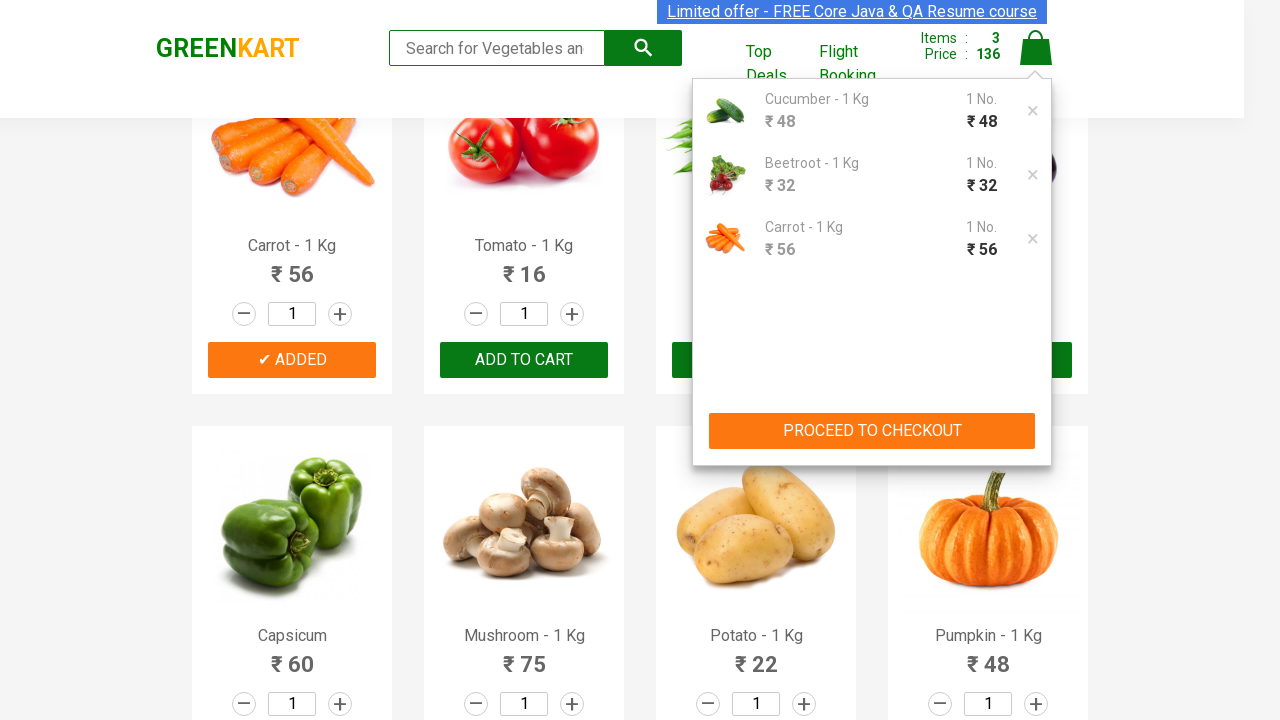

Entered promo code 'rahulshettyacademy' on input.promoCode
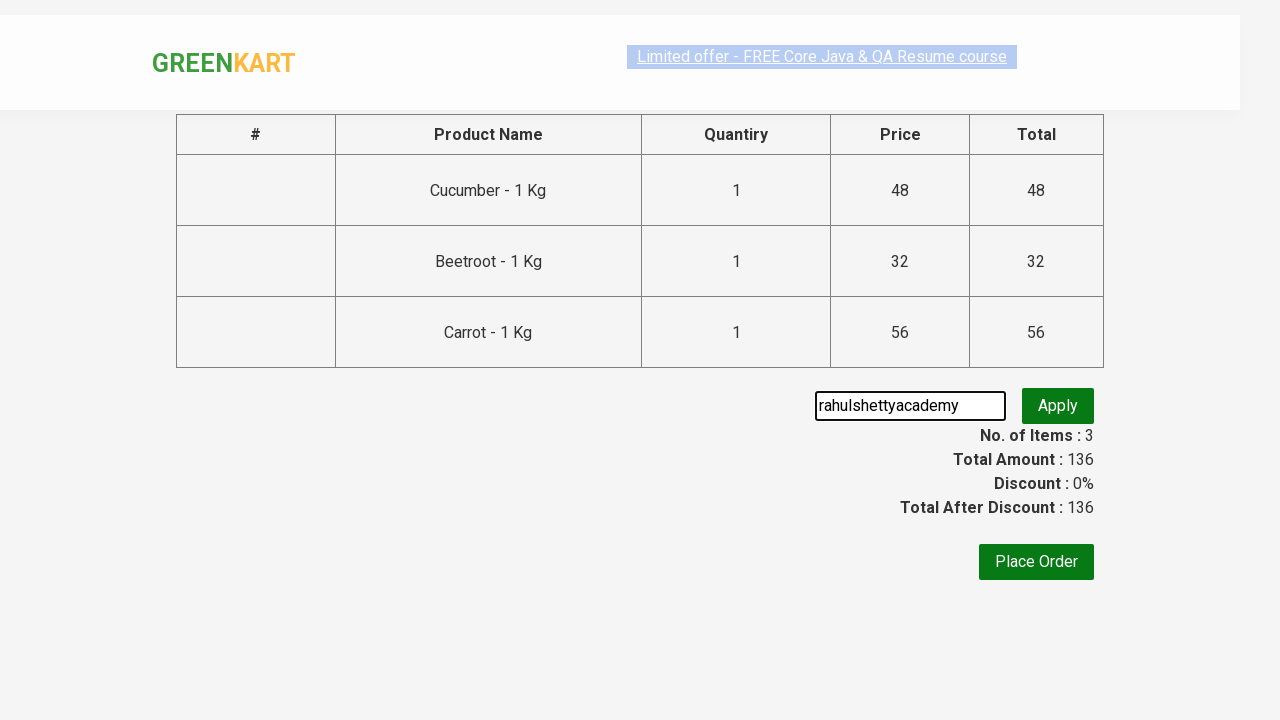

Clicked Apply button to apply promo code at (1058, 406) on button:text('Apply')
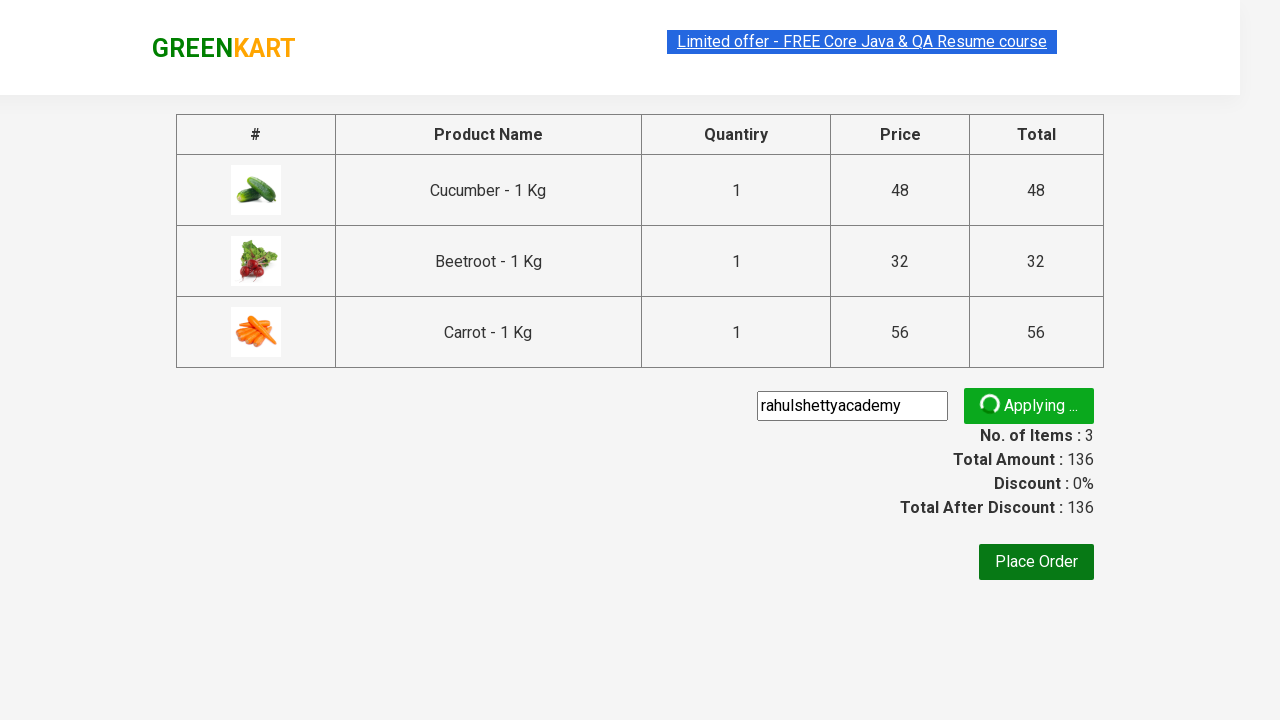

Promo code successfully applied
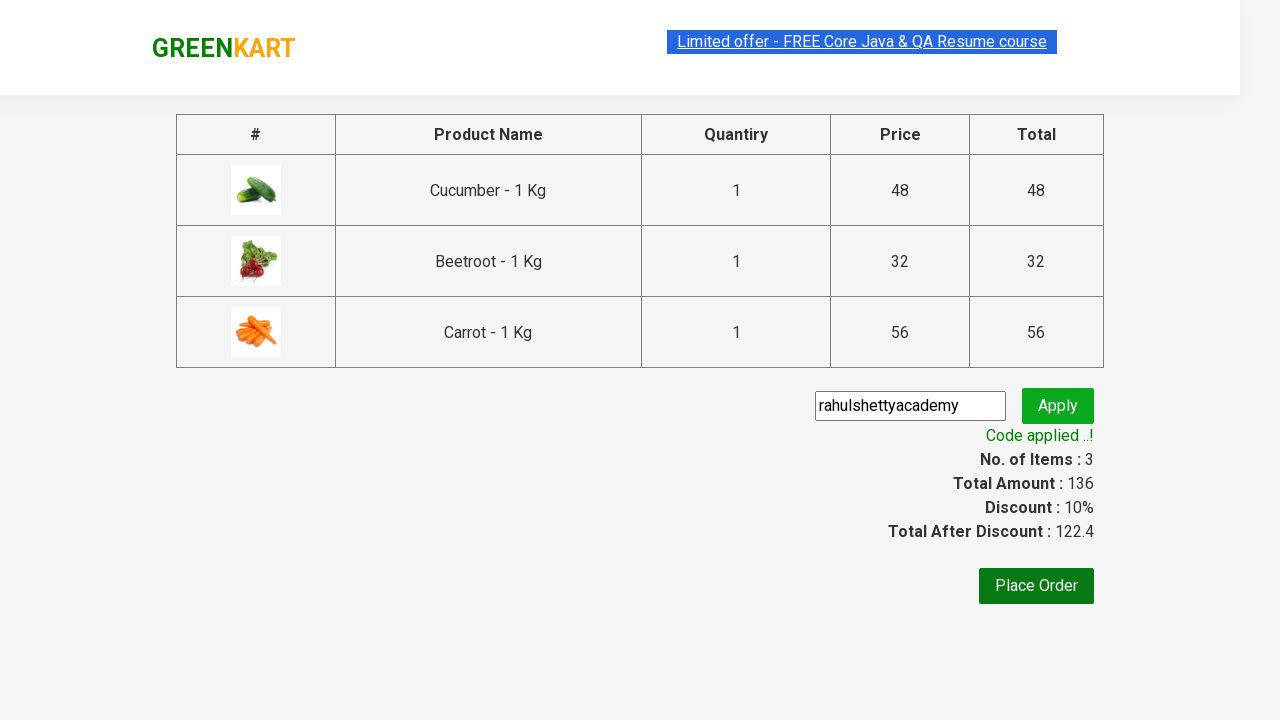

Clicked Place Order button at (1036, 586) on button:text('Place Order')
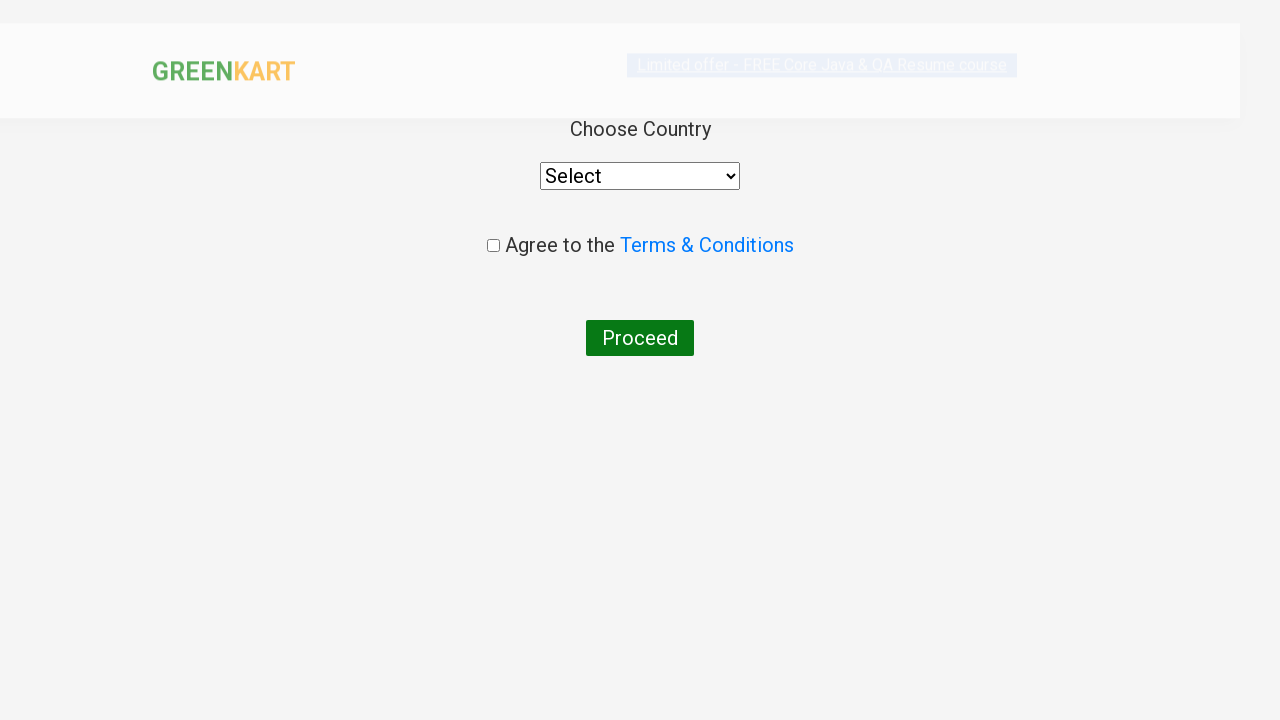

Selected France from country dropdown on select
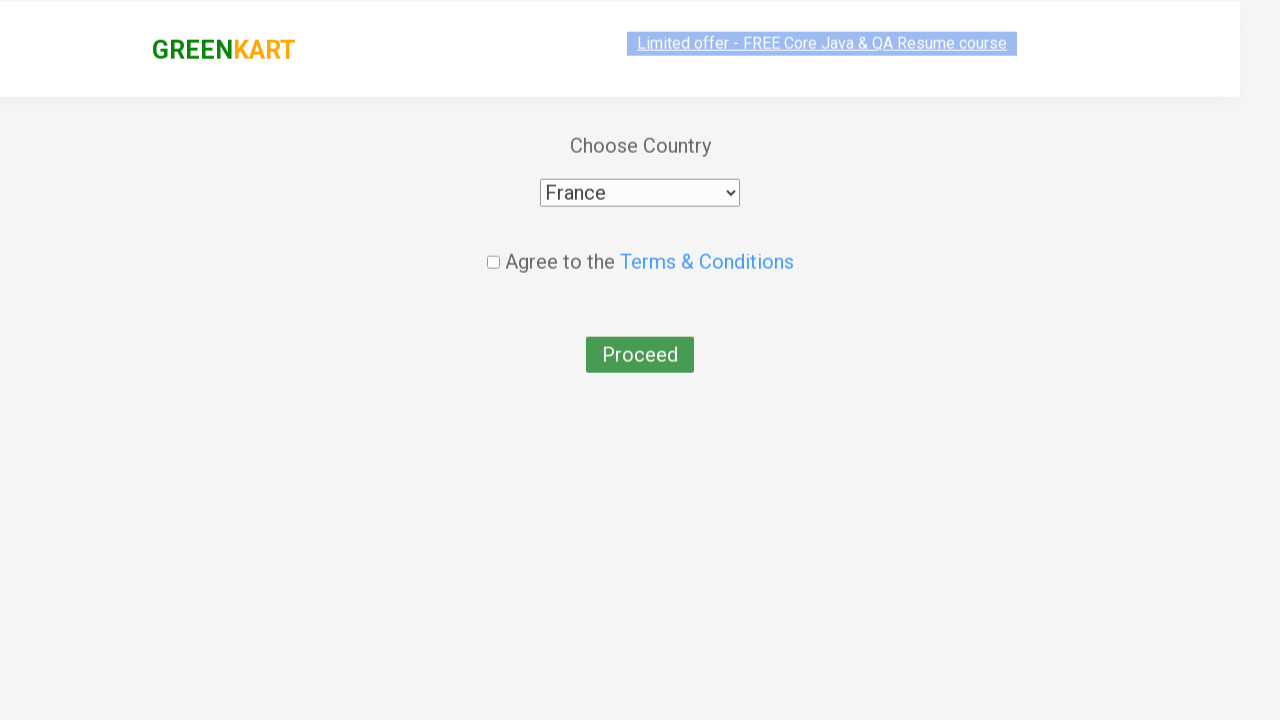

Checked the terms and conditions checkbox at (493, 246) on input[type='checkbox']
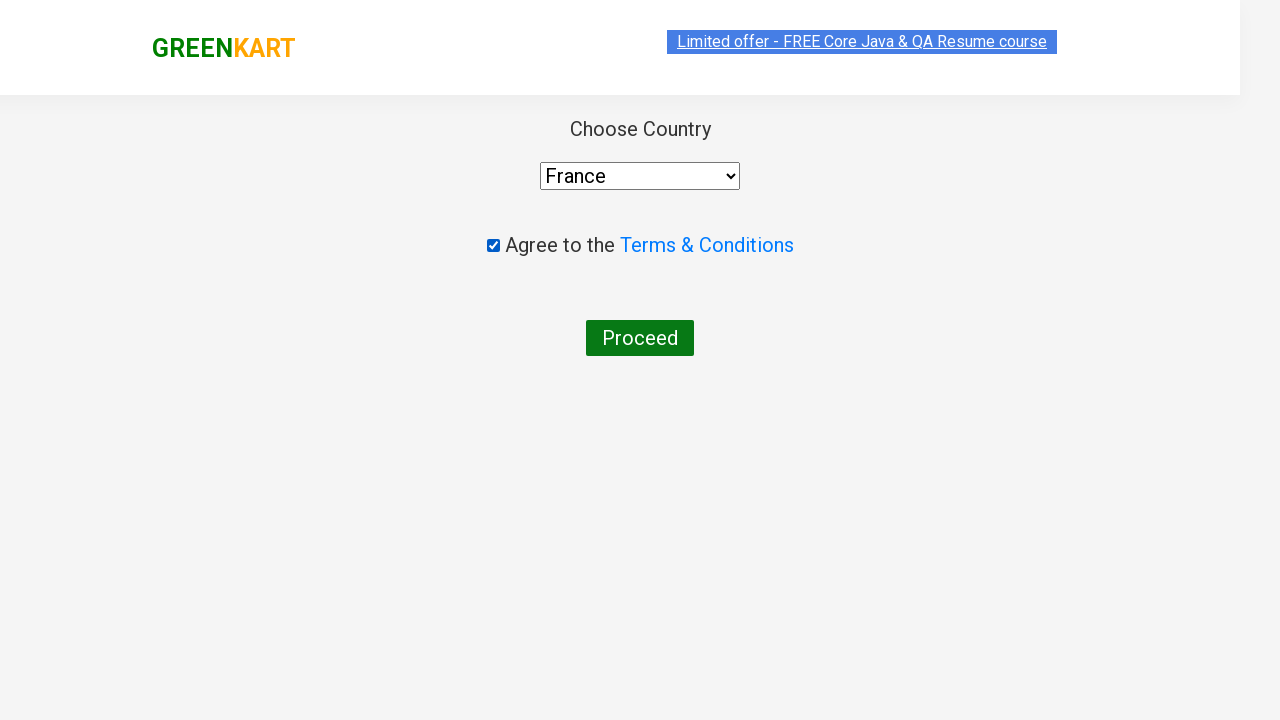

Clicked Proceed button to complete the order at (640, 338) on button:text('Proceed')
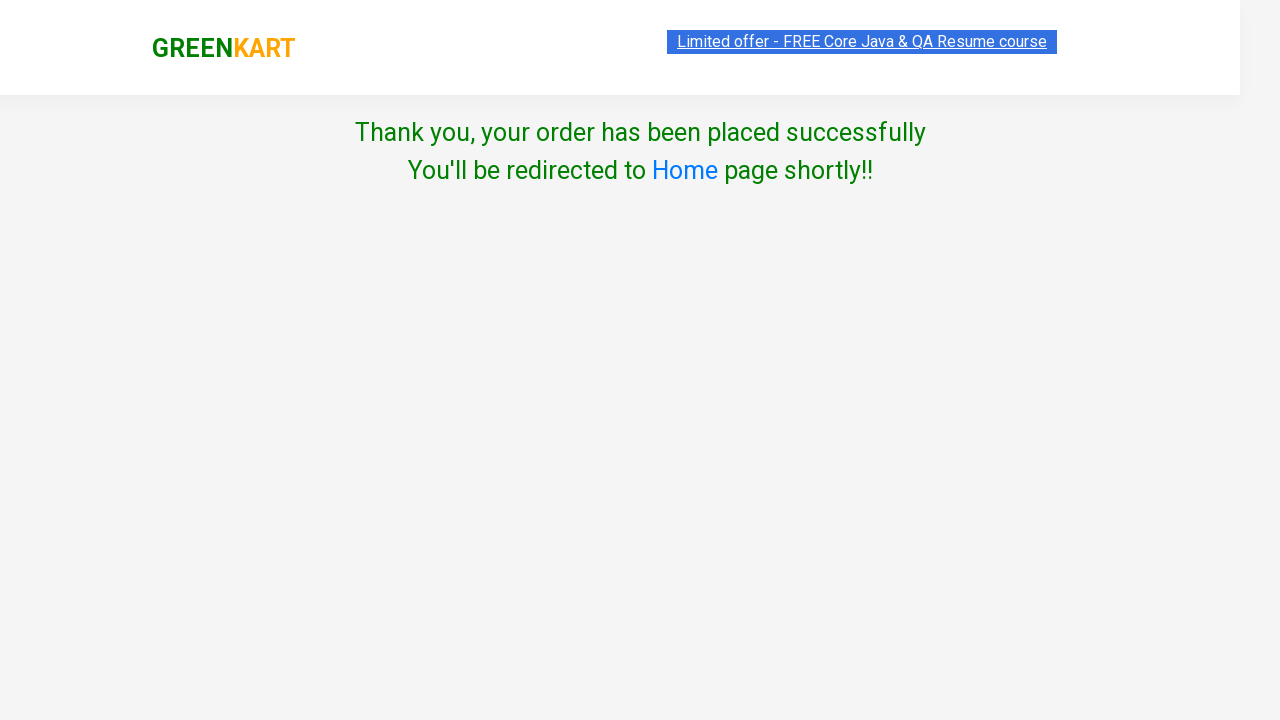

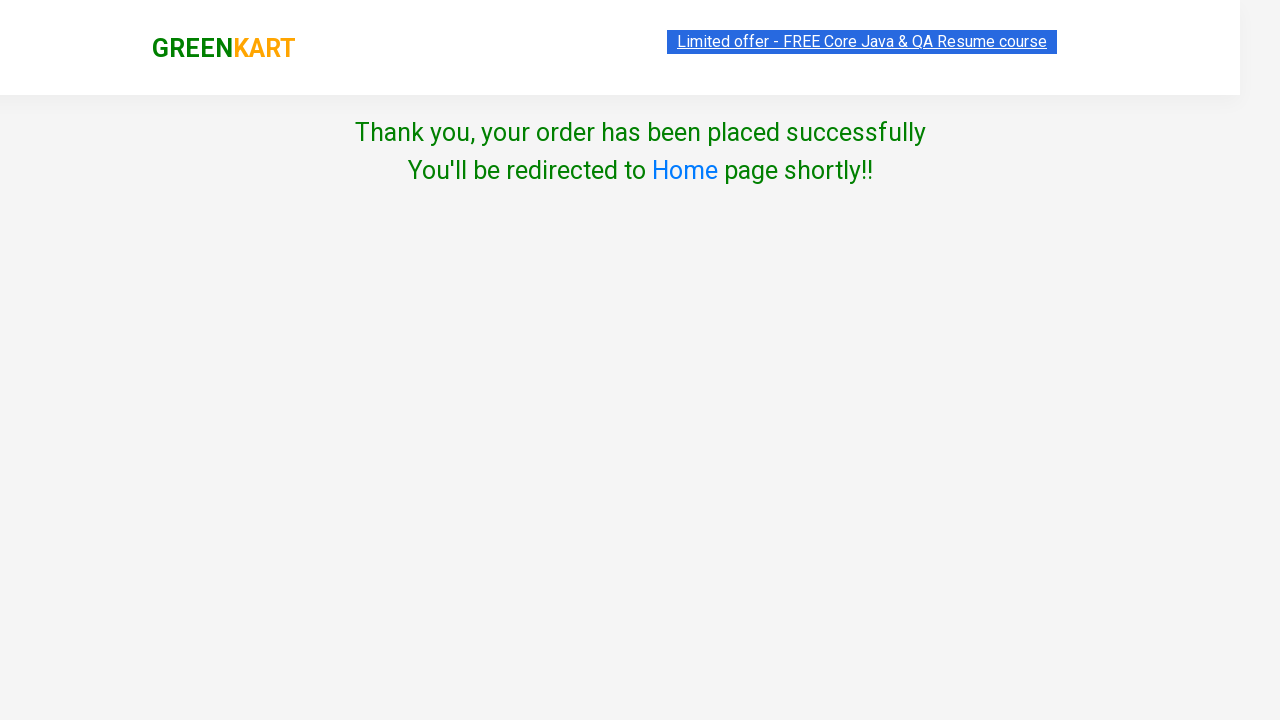